Tests right-click functionality on a button element and verifies that the correct message appears after the action

Starting URL: https://demoqa.com/buttons

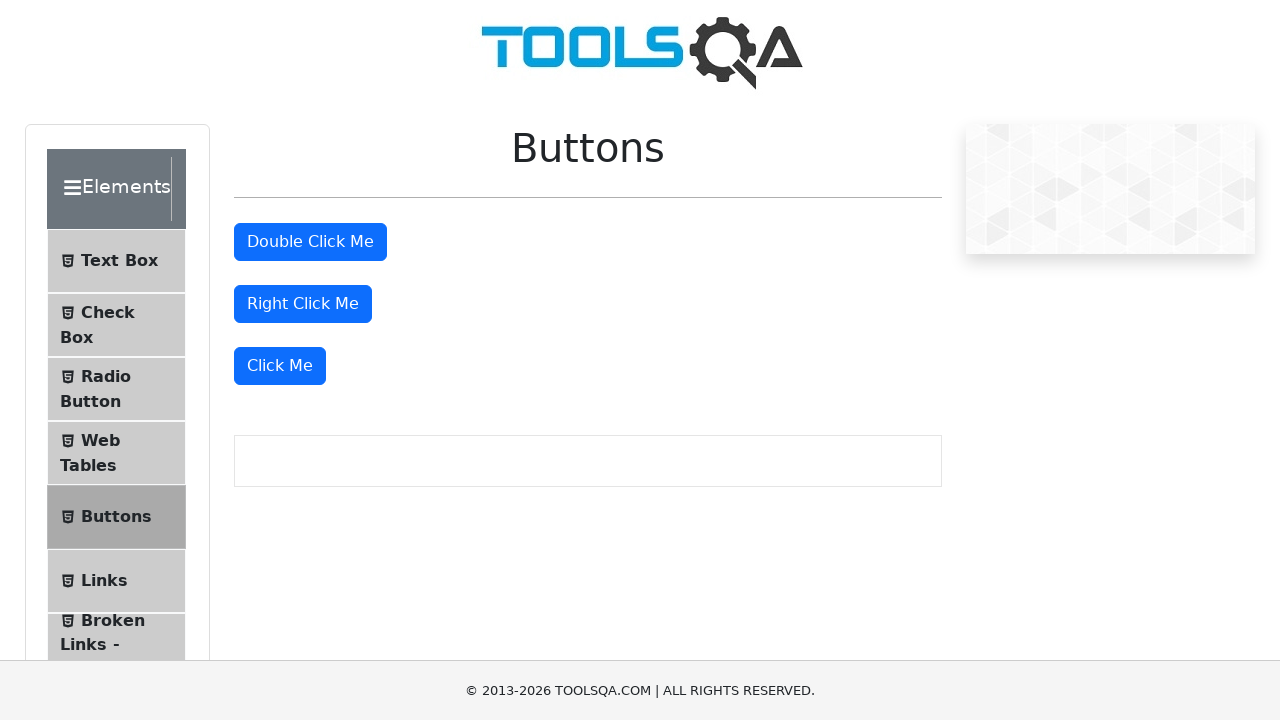

Located right-click button element
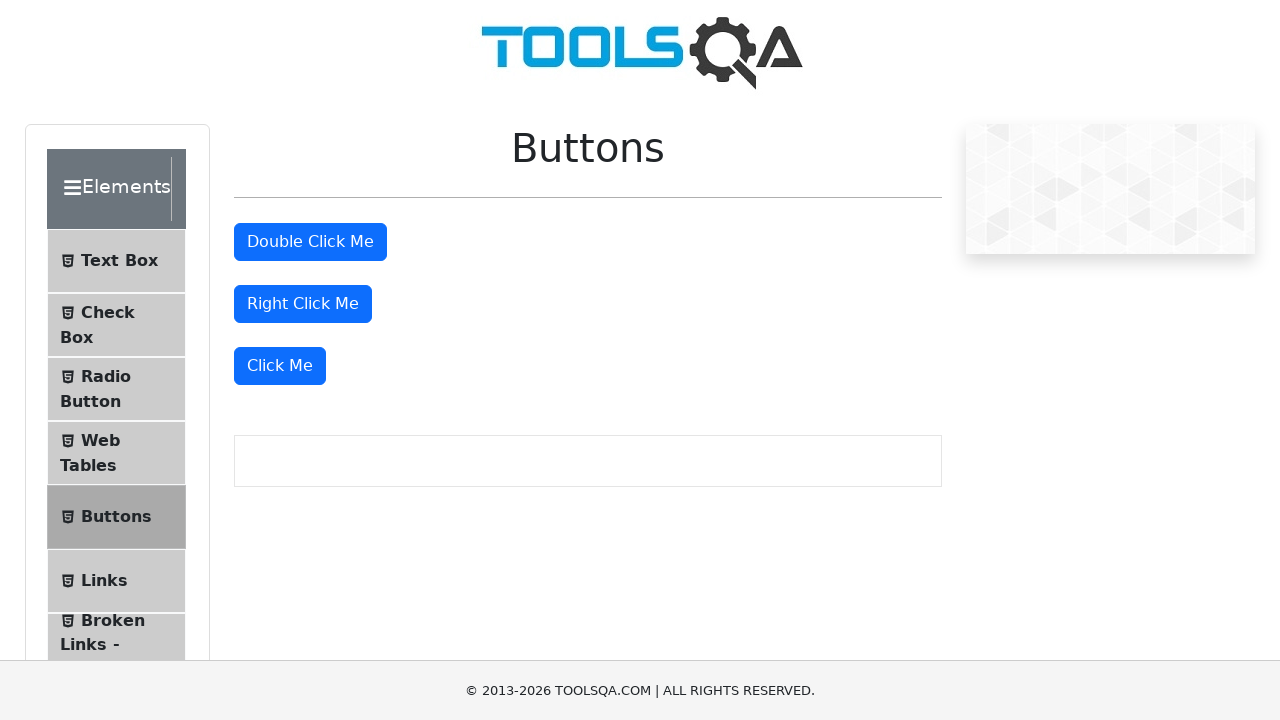

Performed right-click action on button at (303, 304) on #rightClickBtn
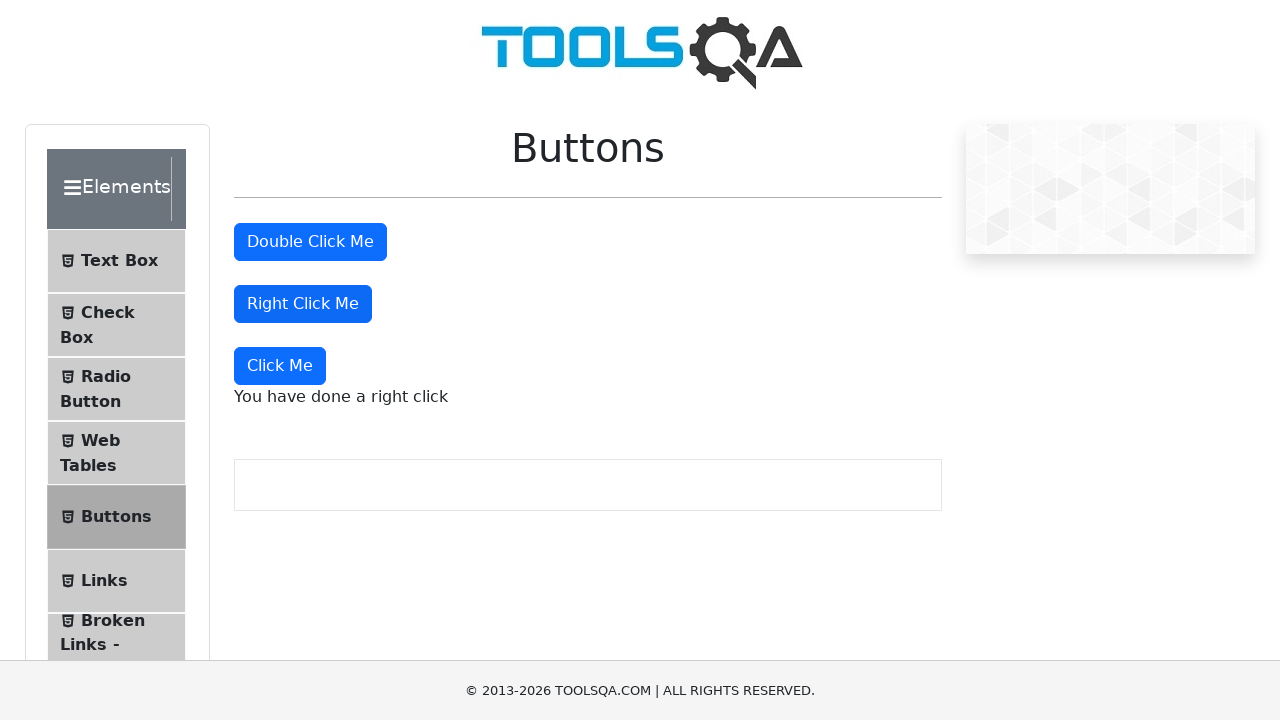

Located right-click message element
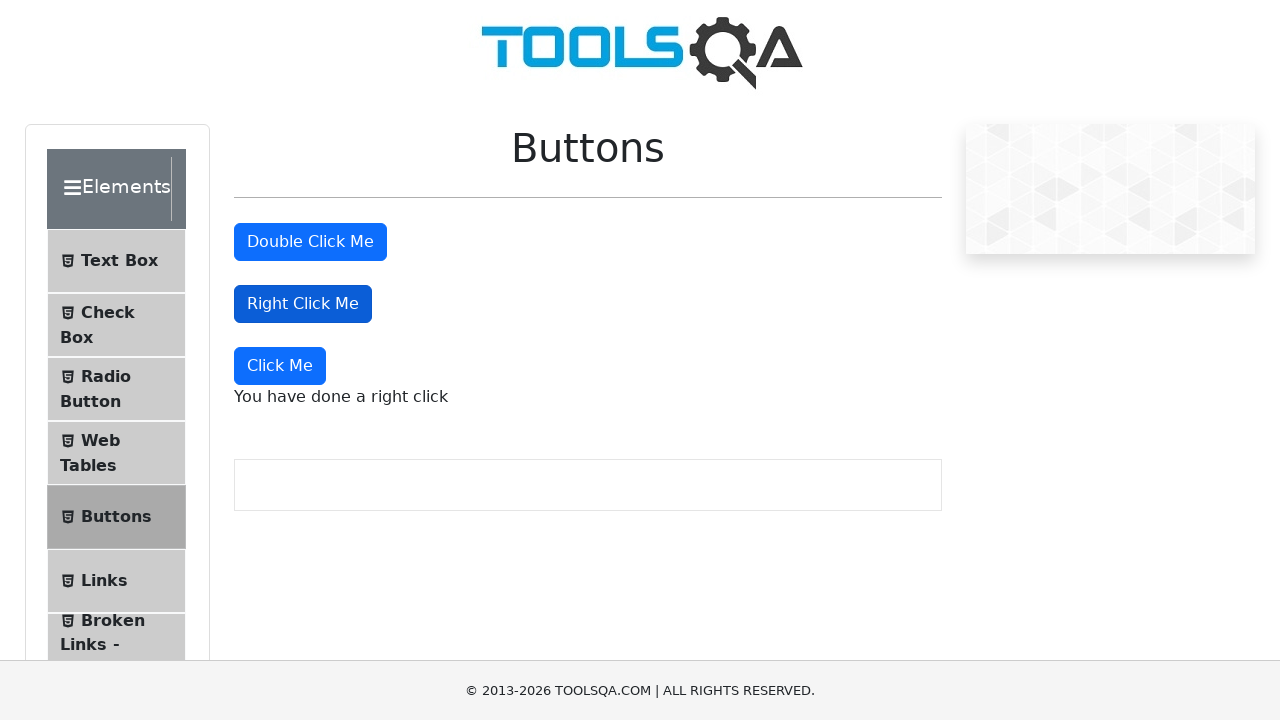

Right-click message appeared and became visible
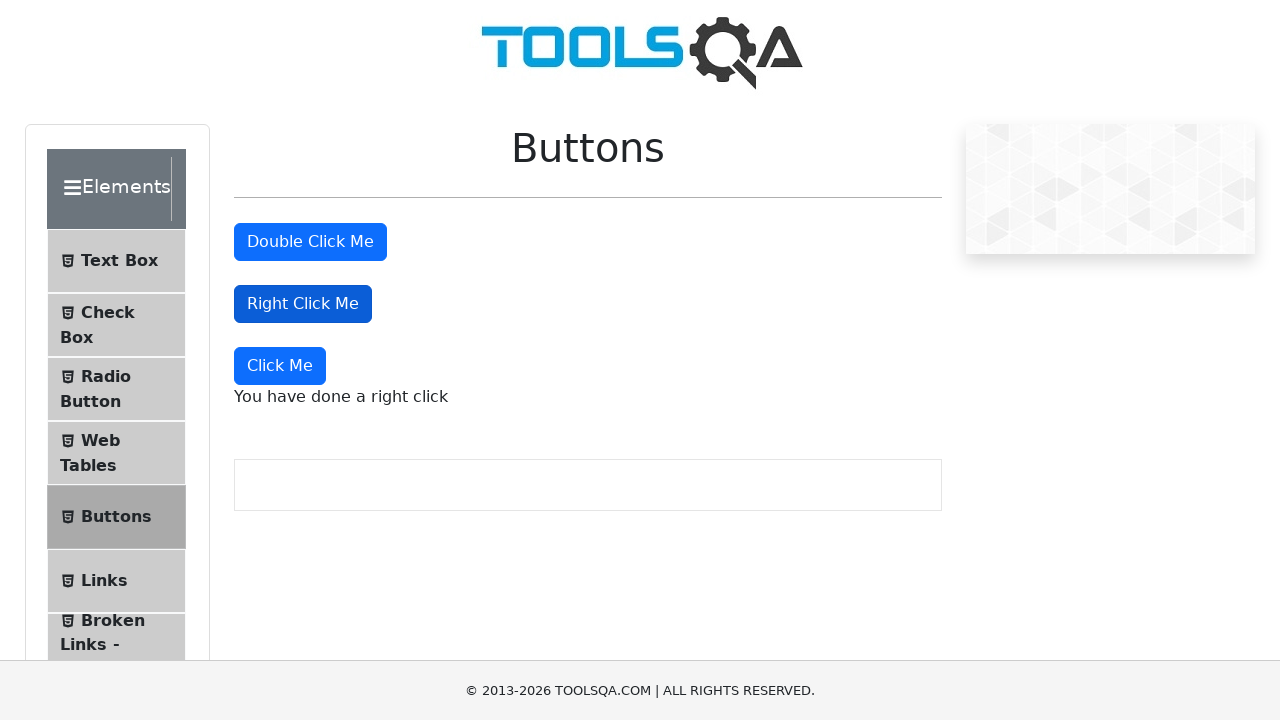

Verified message text matches expected 'You have done a right click'
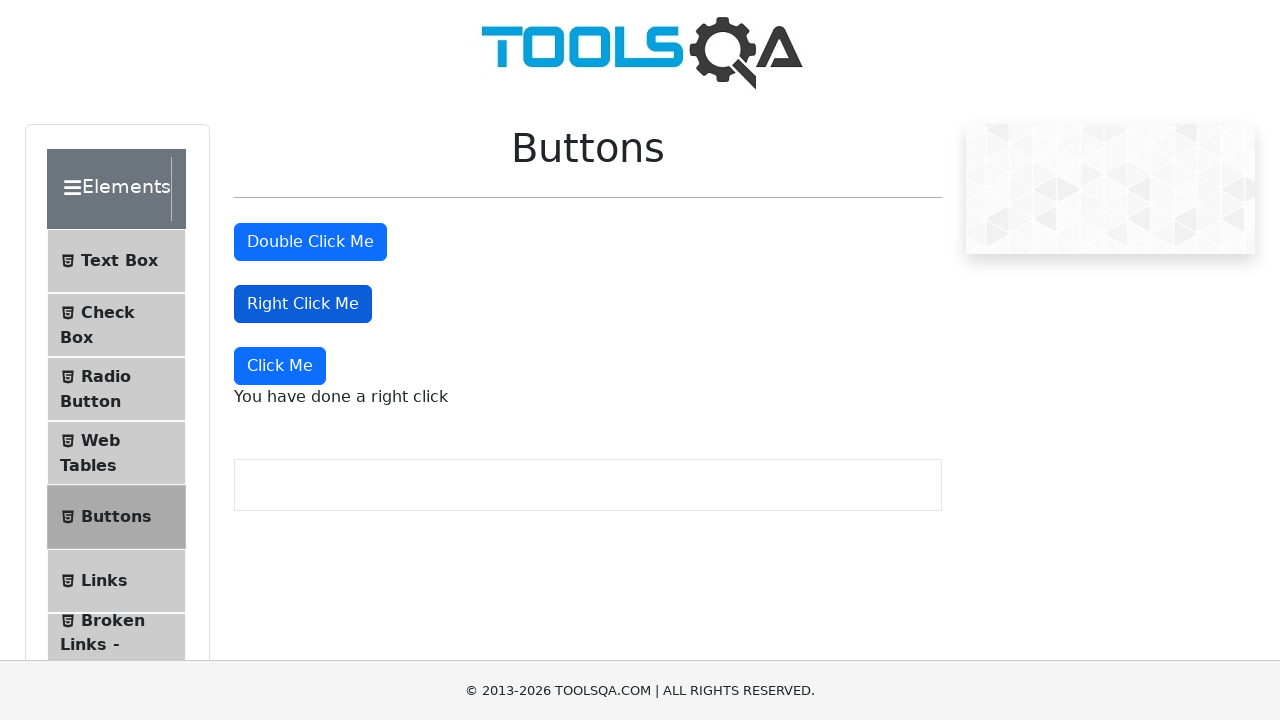

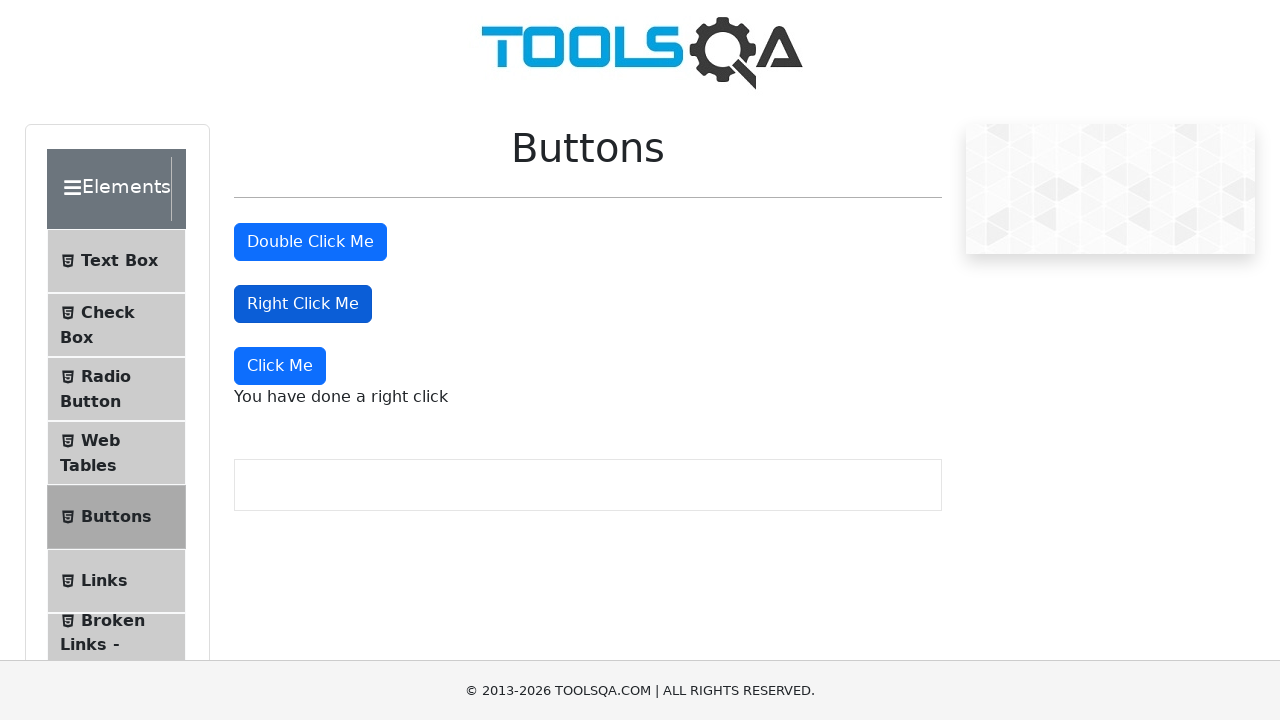